Tests the navigation menu hover functionality by hovering over the "Solutions" menu item and clicking on the "HR Administration" submenu link.

Starting URL: https://www.orangehrm.com/

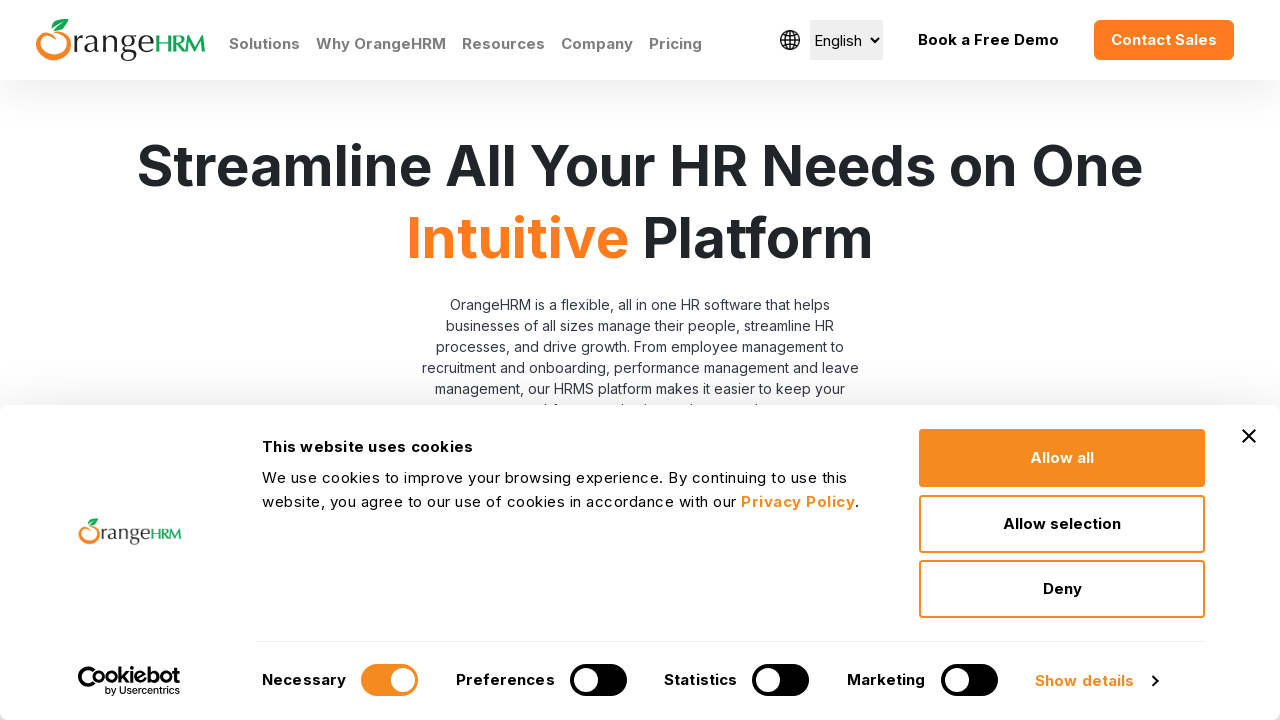

Hovered over Solutions menu item to reveal dropdown at (264, 44) on a:has-text('Solutions')
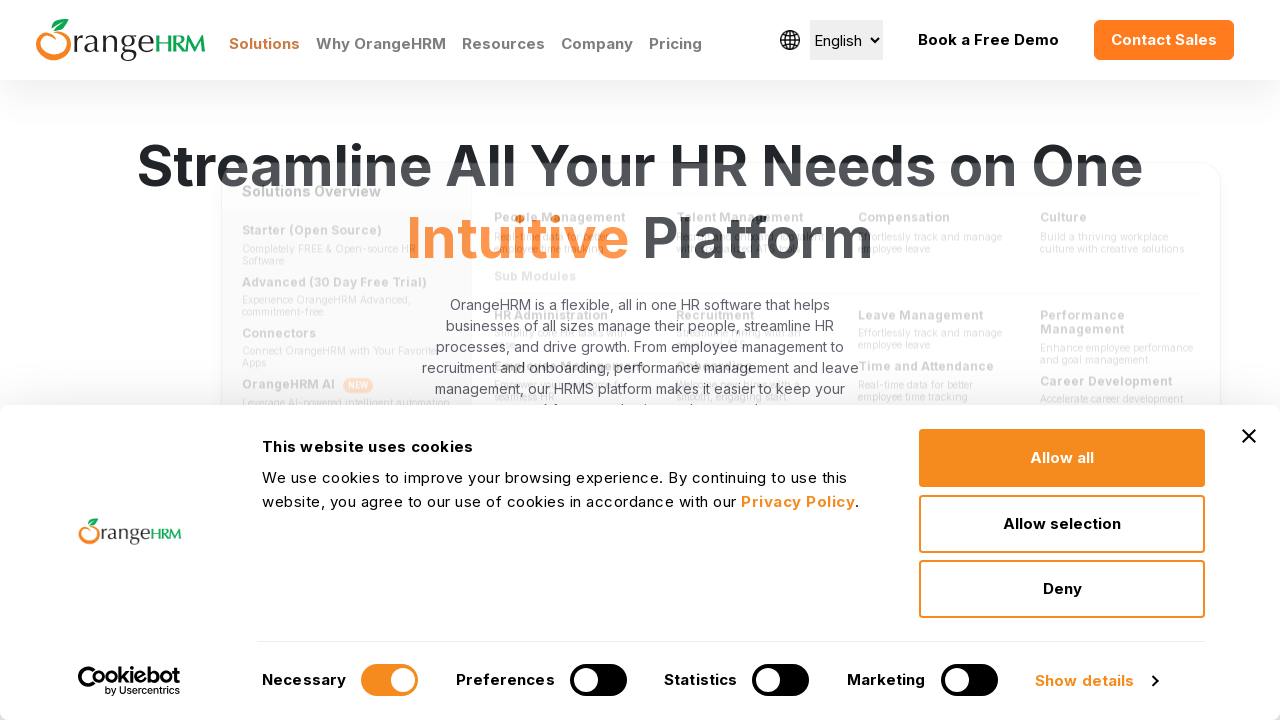

HR Administration submenu item became visible
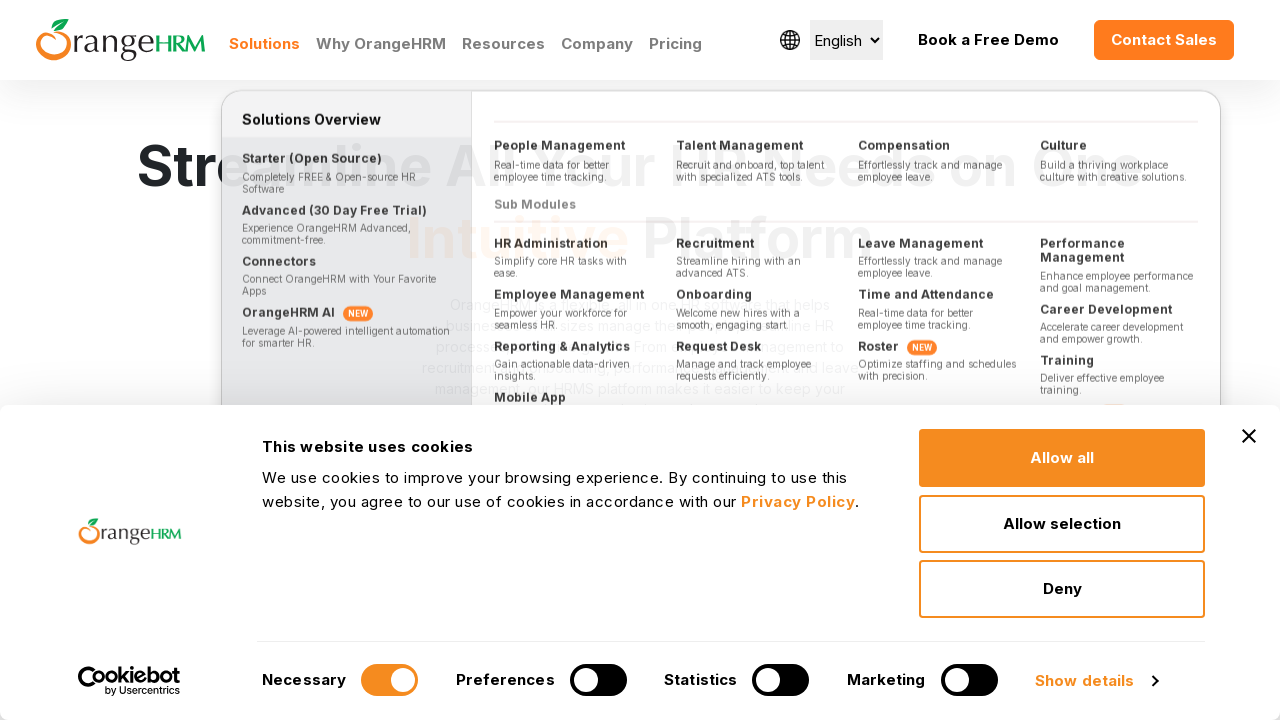

Clicked on HR Administration submenu link at (573, 237) on a:has-text('HR Administration')
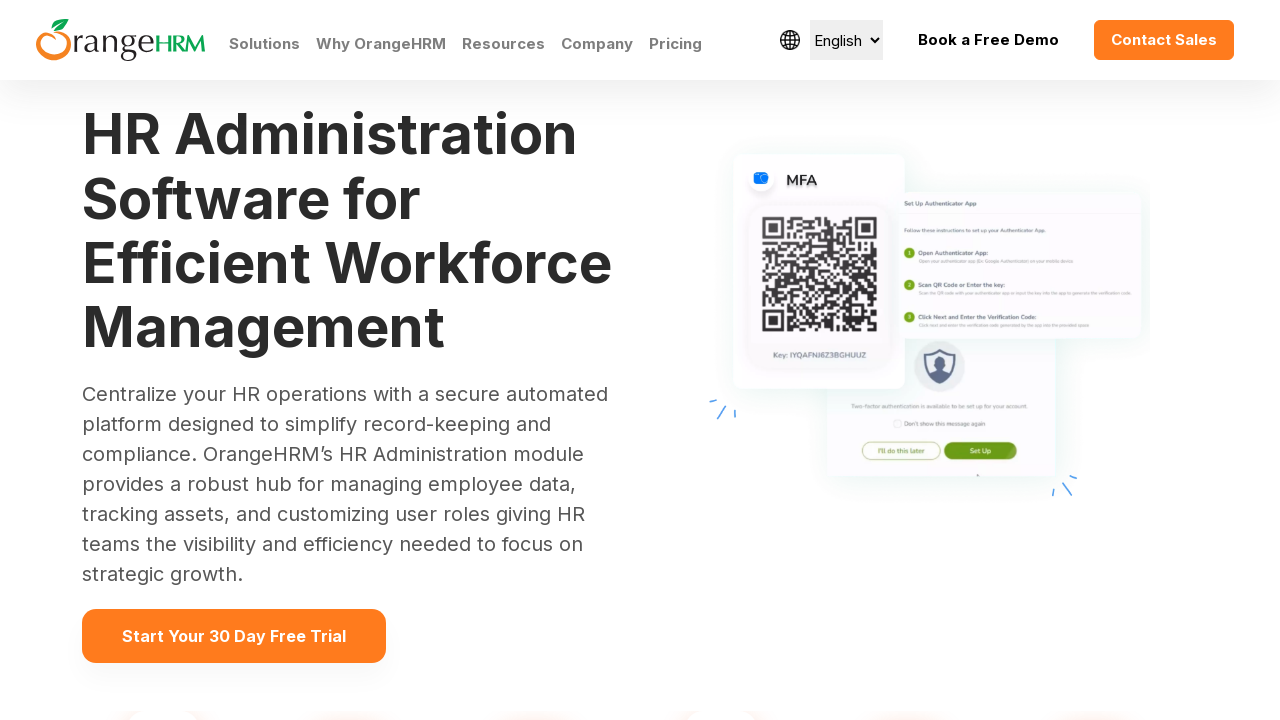

Navigation to HR Administration page completed
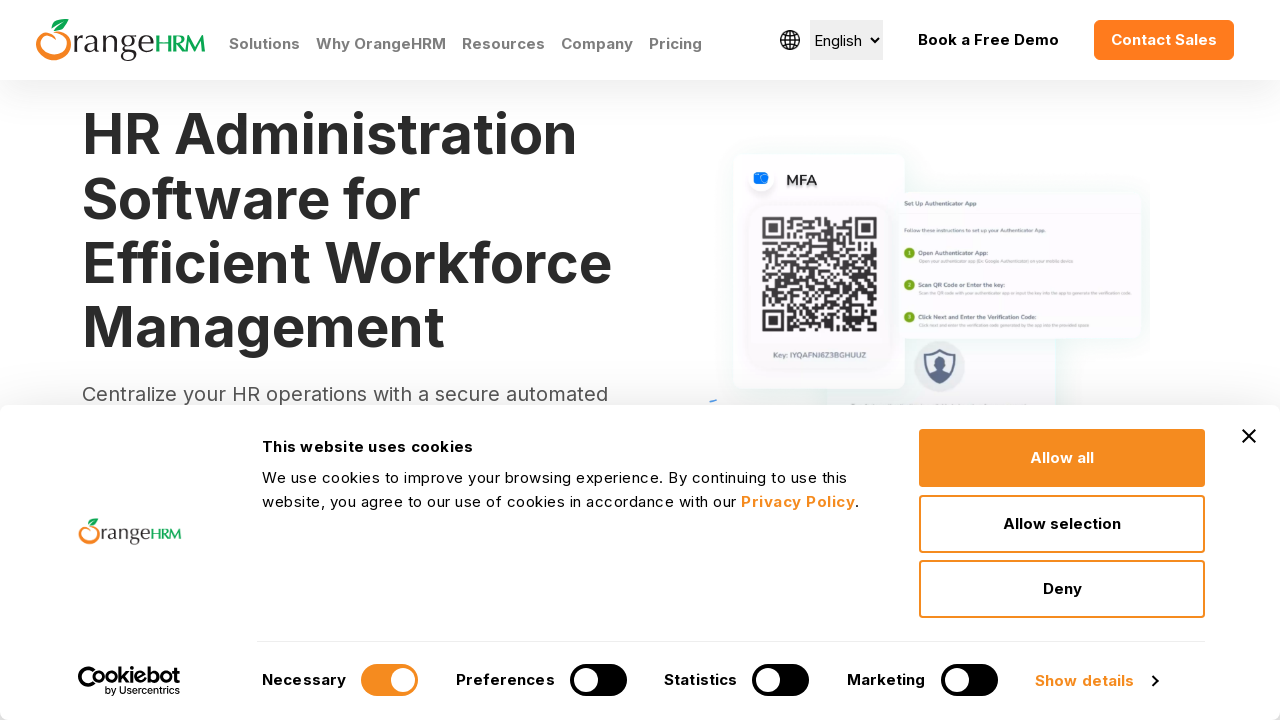

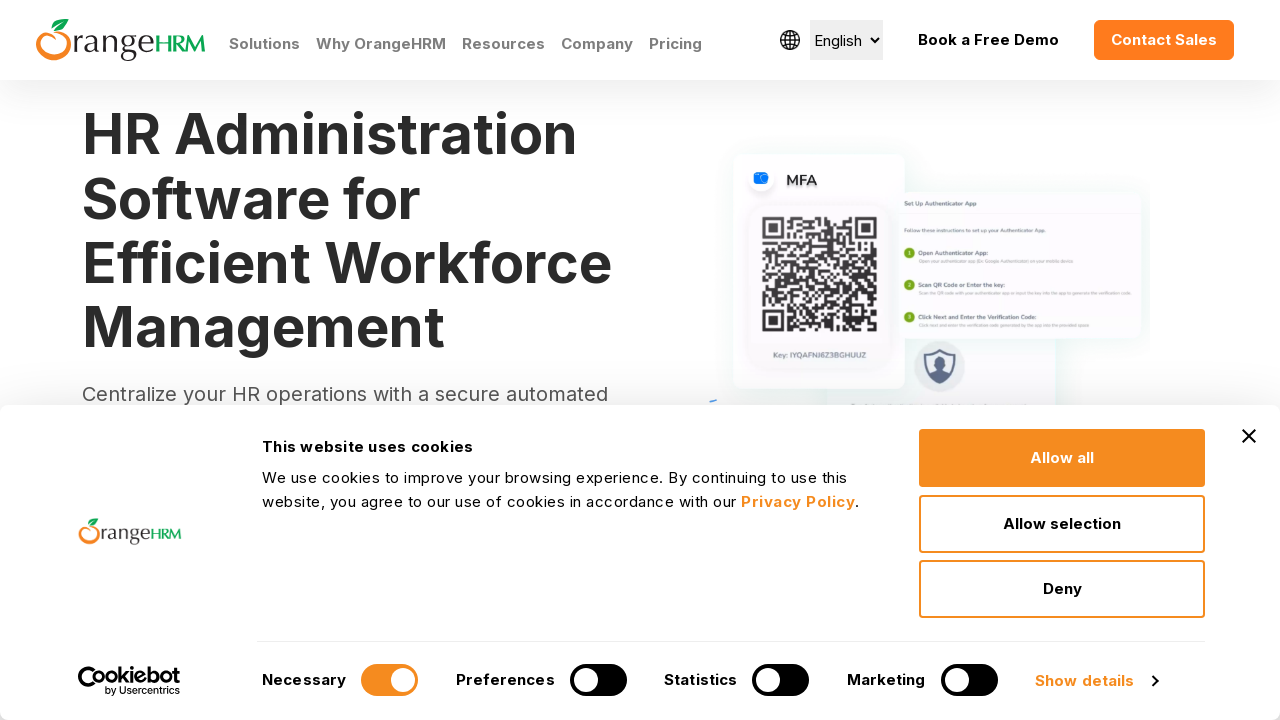